Tests dropdown selection functionality by selecting options using different methods (visible text, index, and value)

Starting URL: https://v1.training-support.net/selenium/selects

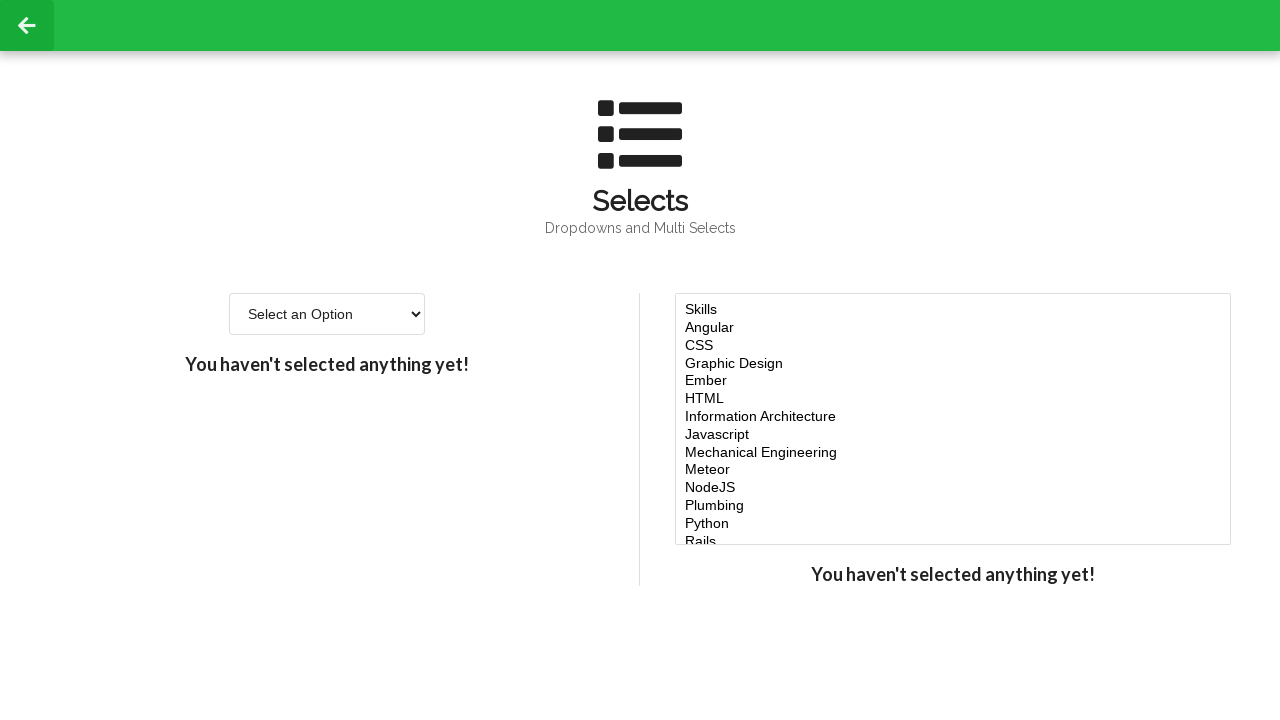

Selected 'Option 2' from dropdown using visible text on #single-select
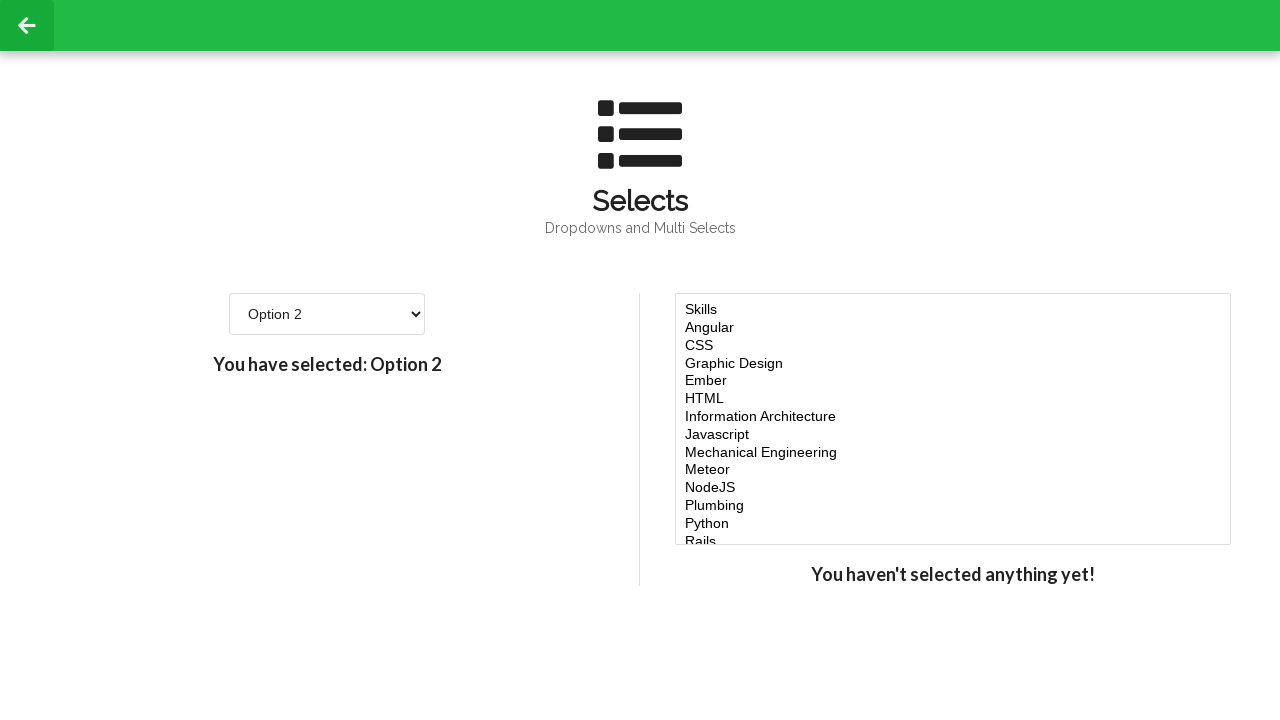

Selected 4th option from dropdown using index 3 on #single-select
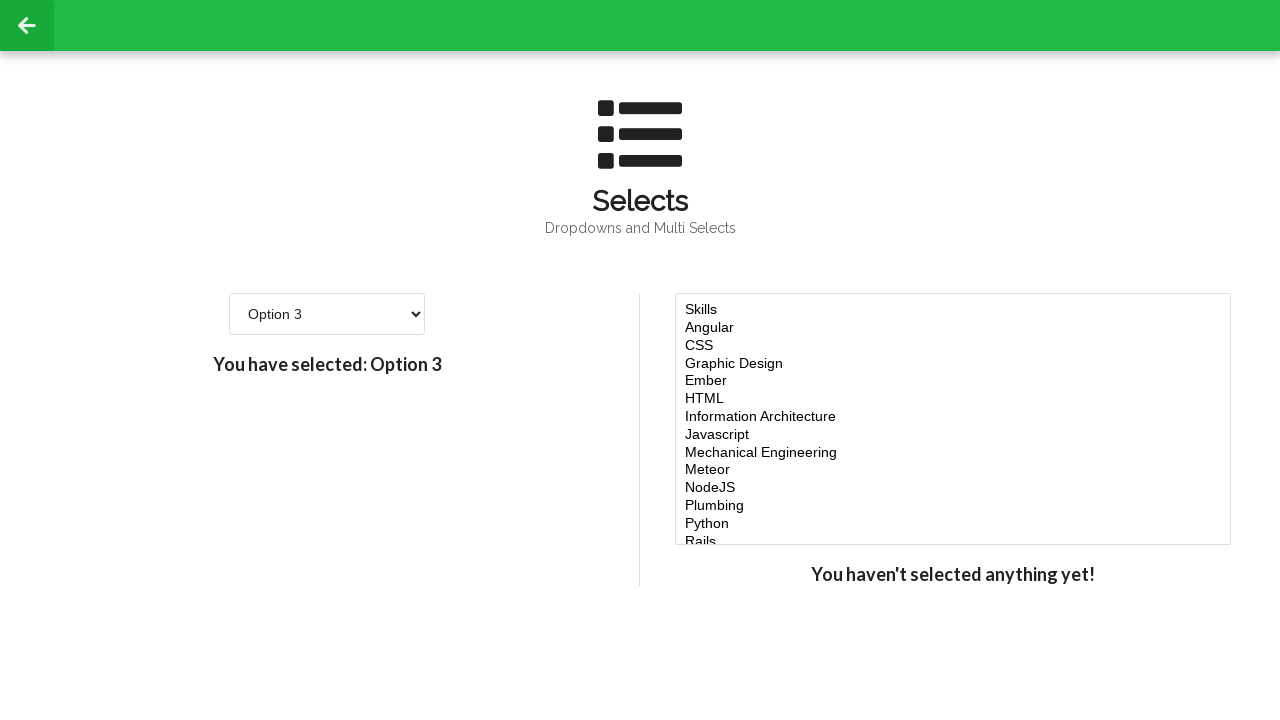

Selected option with value '4' from dropdown on #single-select
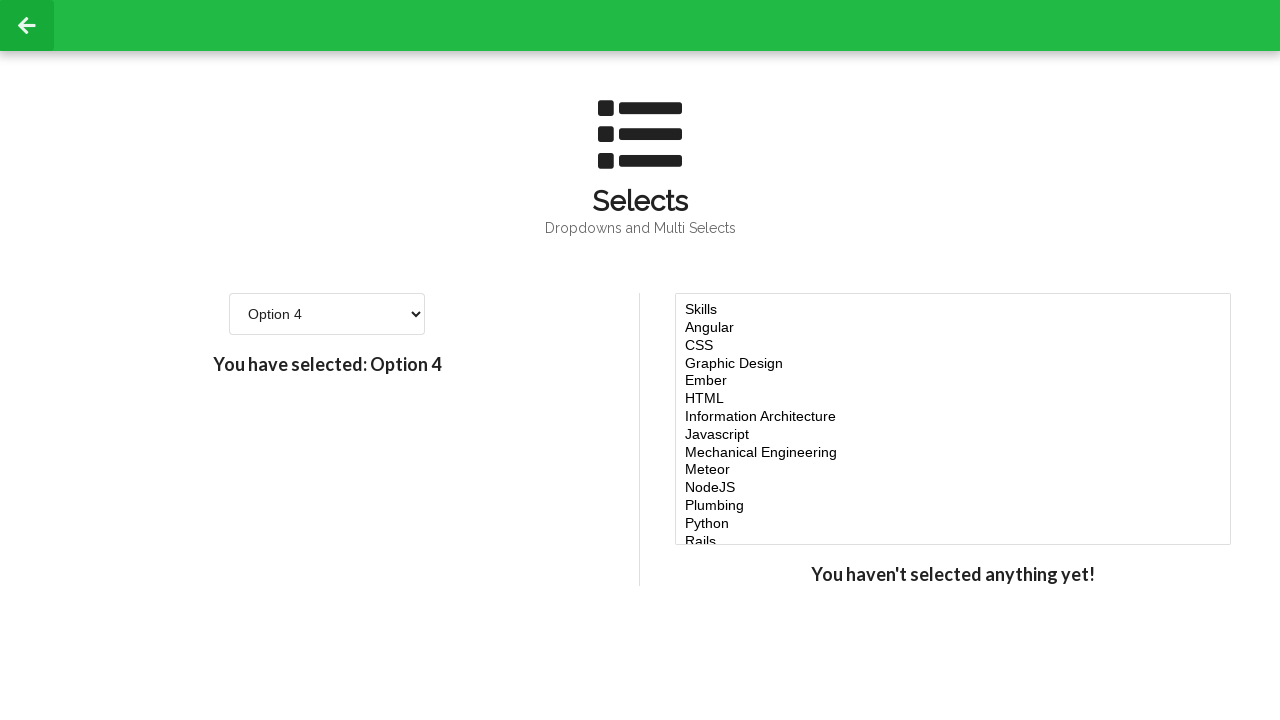

Retrieved all dropdown options for verification
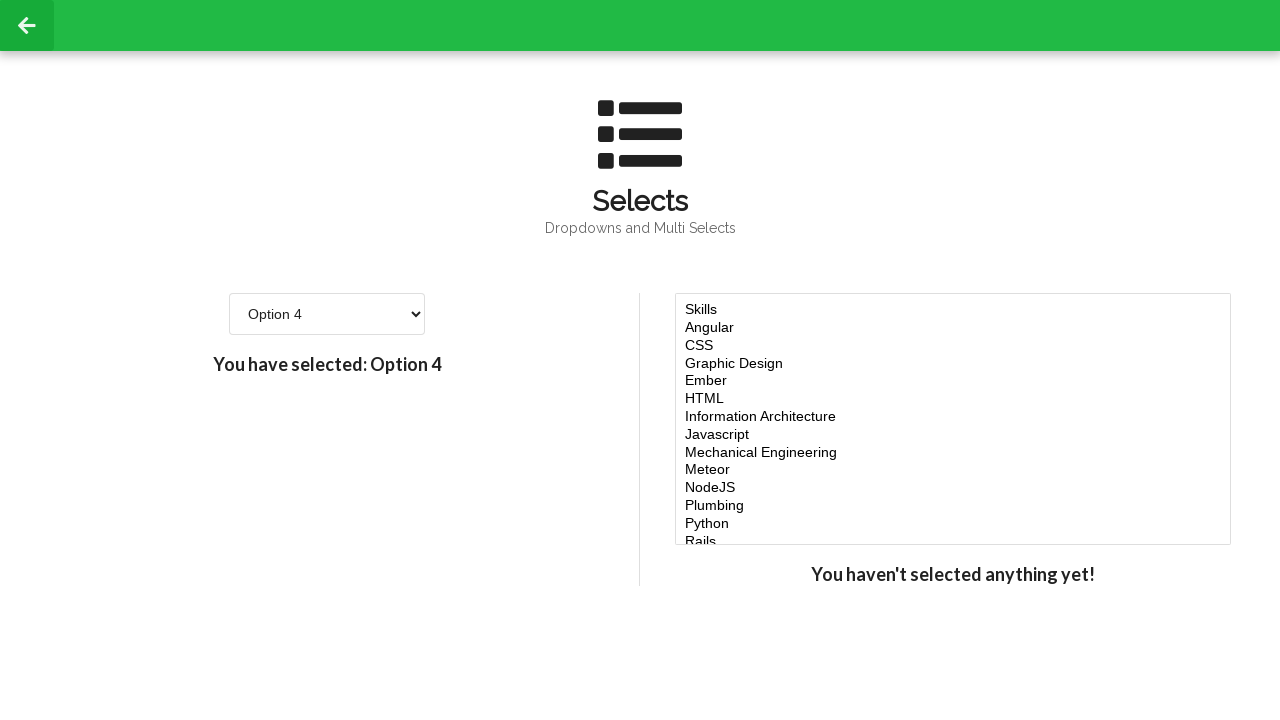

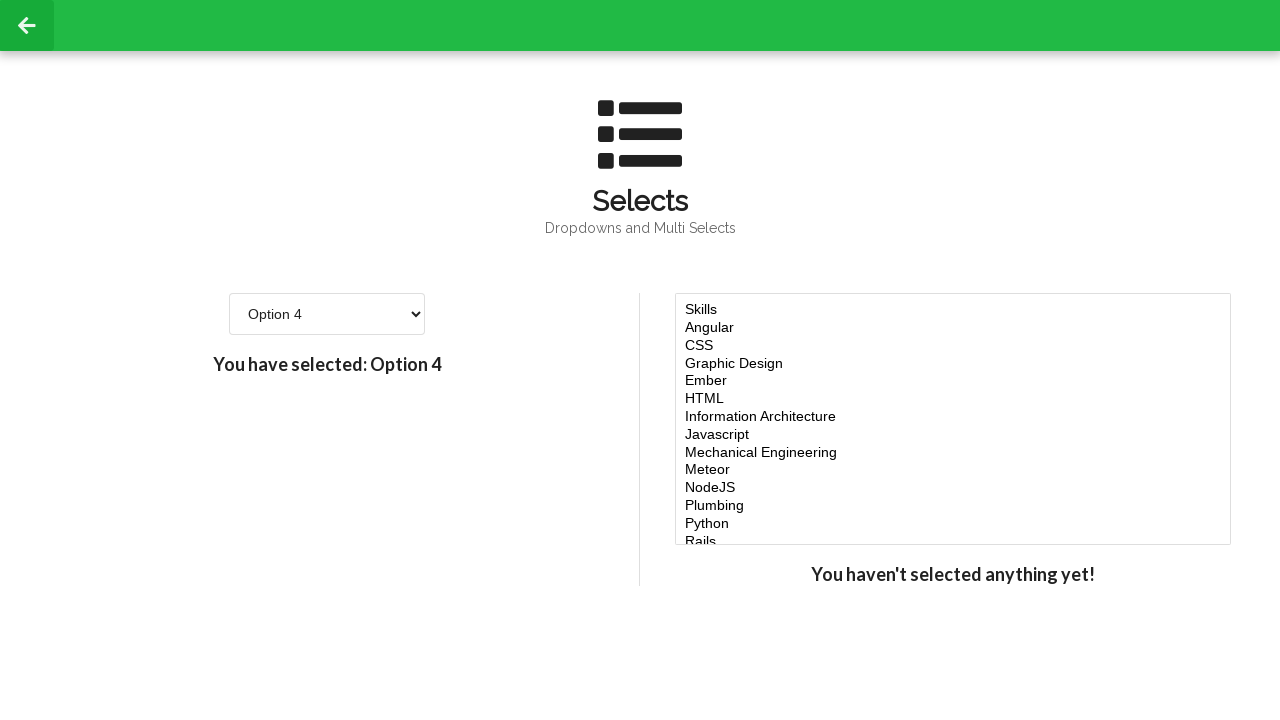